Tests the search functionality on the Hong Kong Observatory website by entering a location name in Chinese (觀塘/Kwun Tong) and submitting the search

Starting URL: https://www.hko.gov.hk/en/index.html

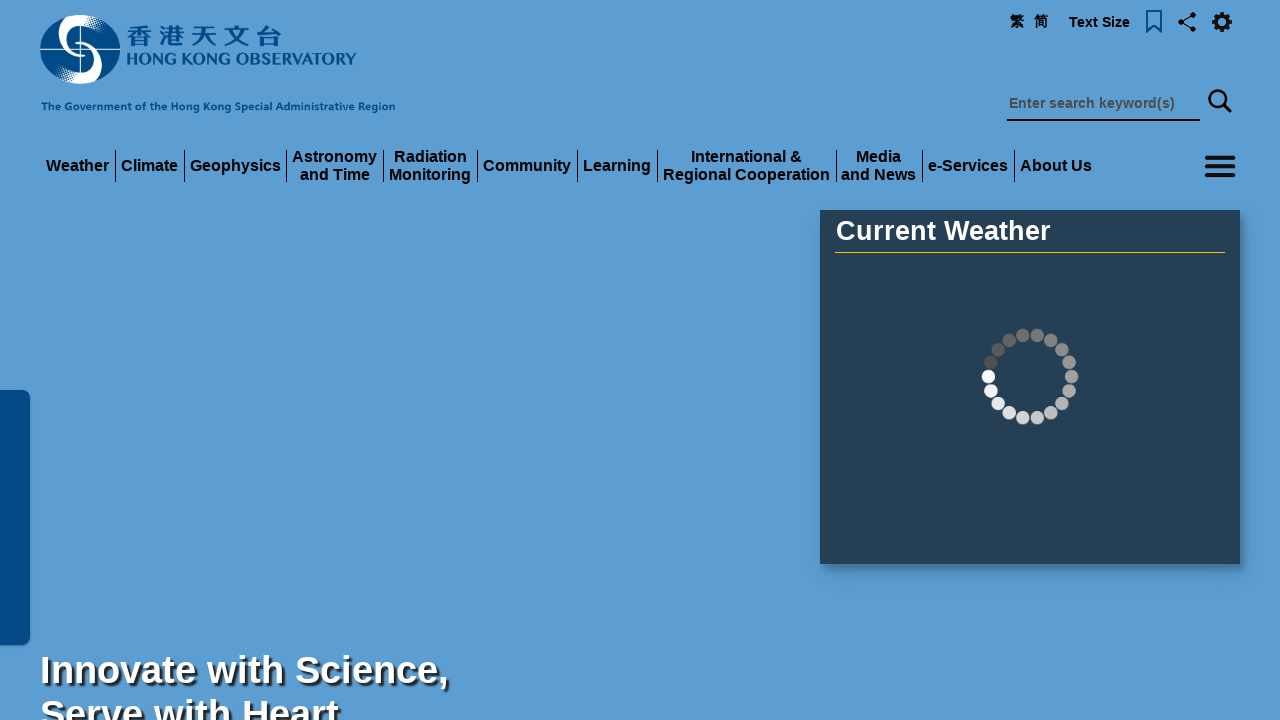

Search bar element loaded and is available
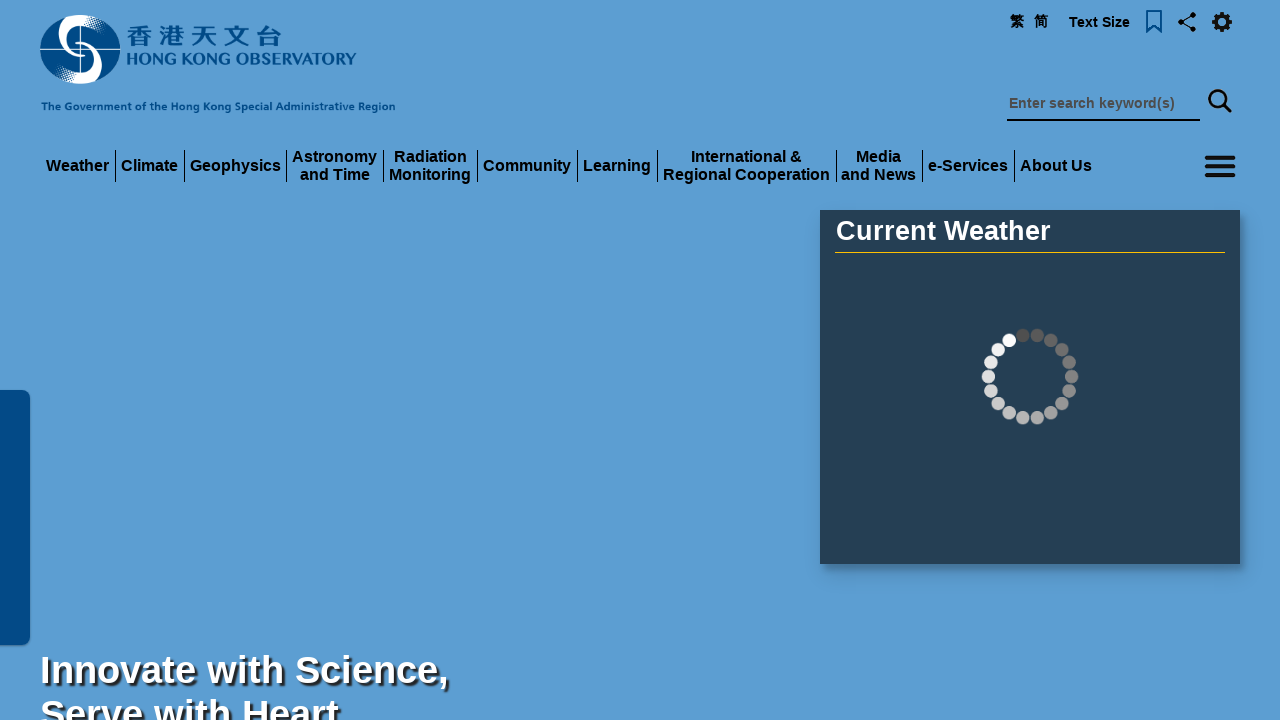

Filled search bar with location name '觀塘' (Kwun Tong) on #searchbar
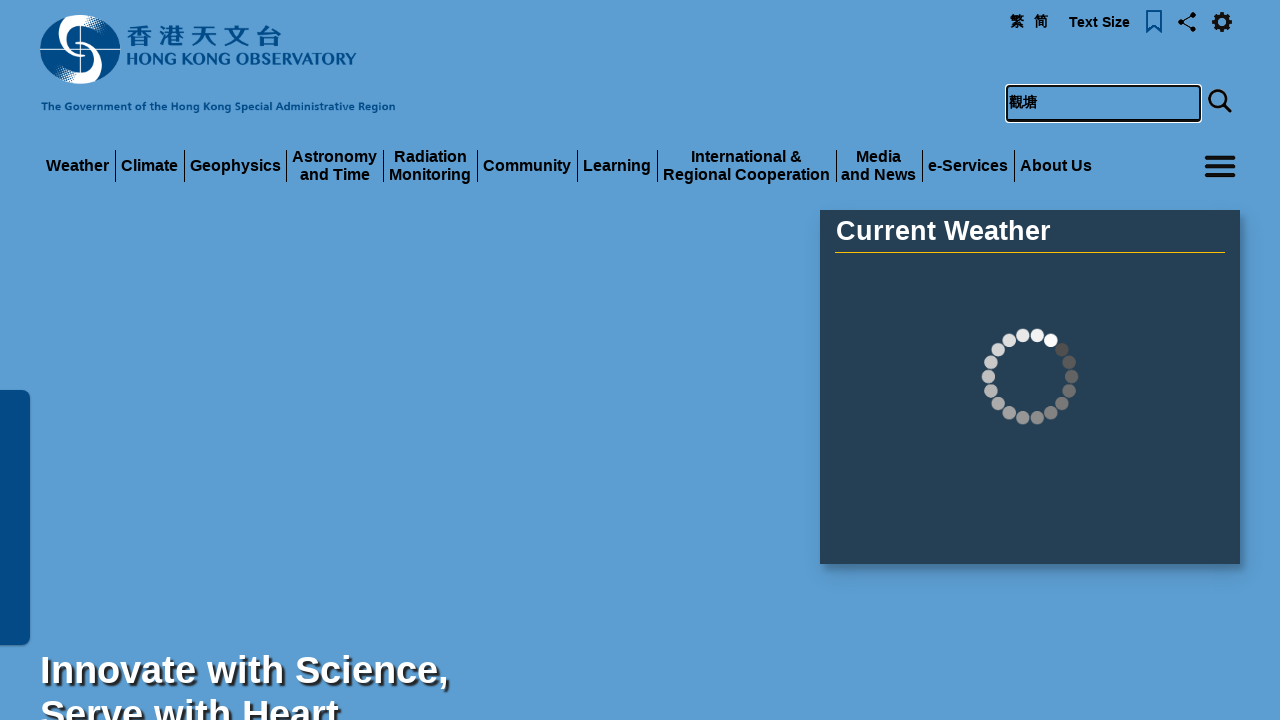

Pressed Enter to submit search query on #searchbar
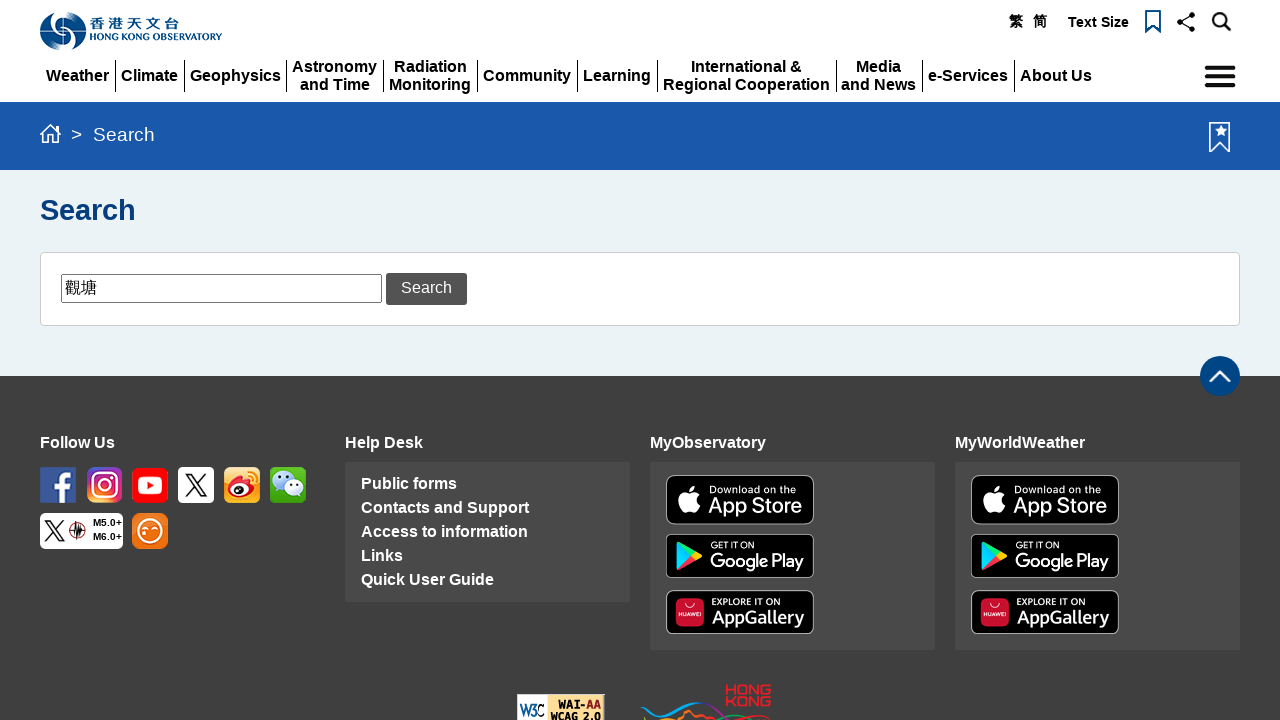

Waited 2 seconds for search results to load
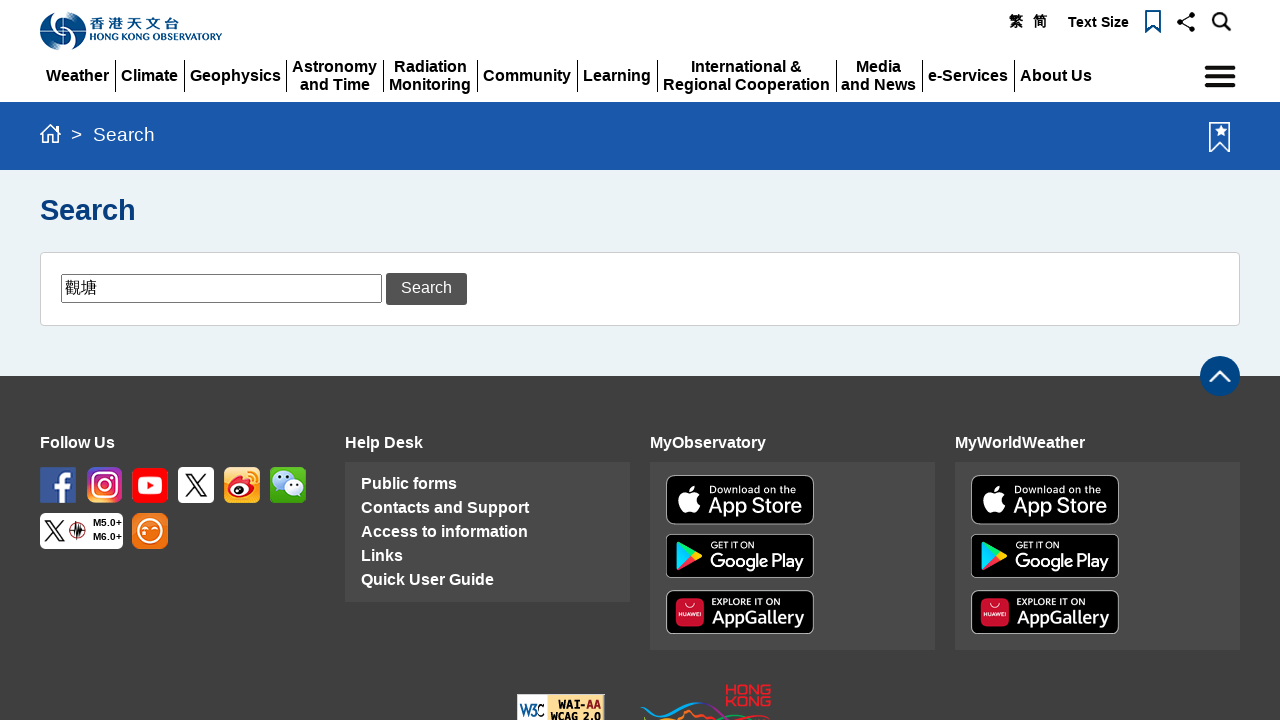

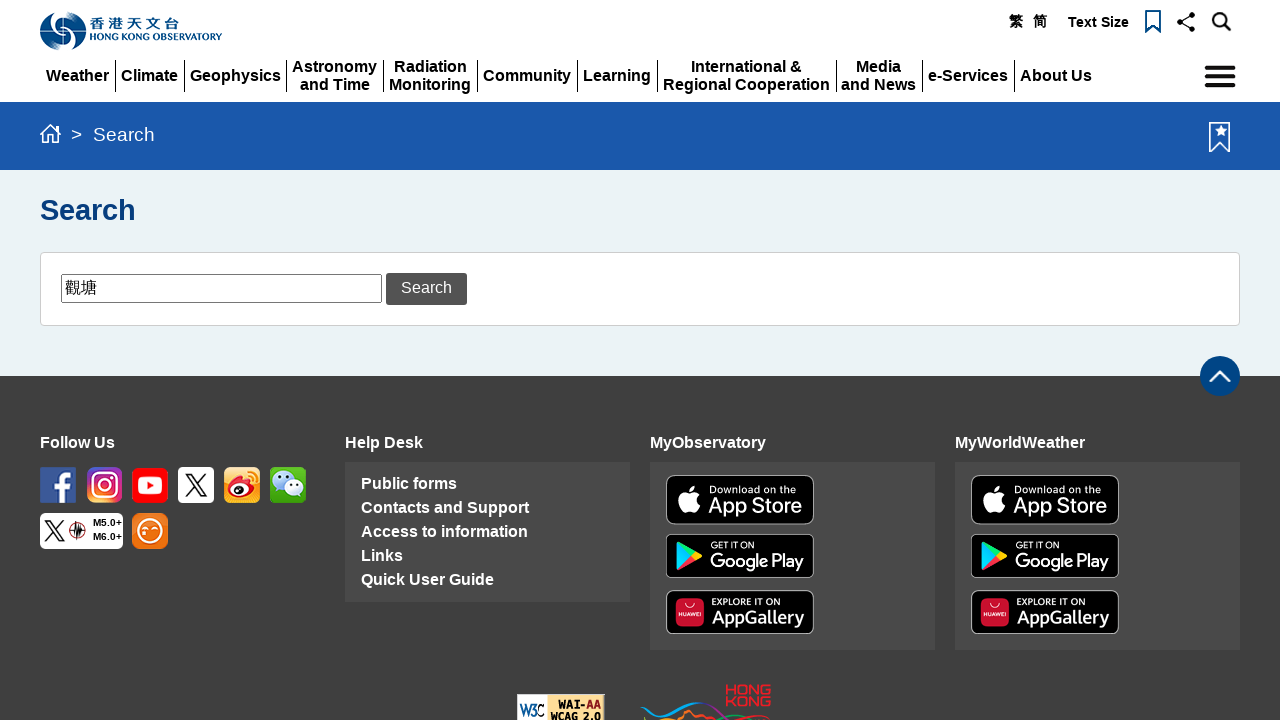